Tests navigation to nested frames page and verifies that frame content displays correctly by checking the text within the middle and left frames, then navigates back to the frames page.

Starting URL: https://the-internet.herokuapp.com/

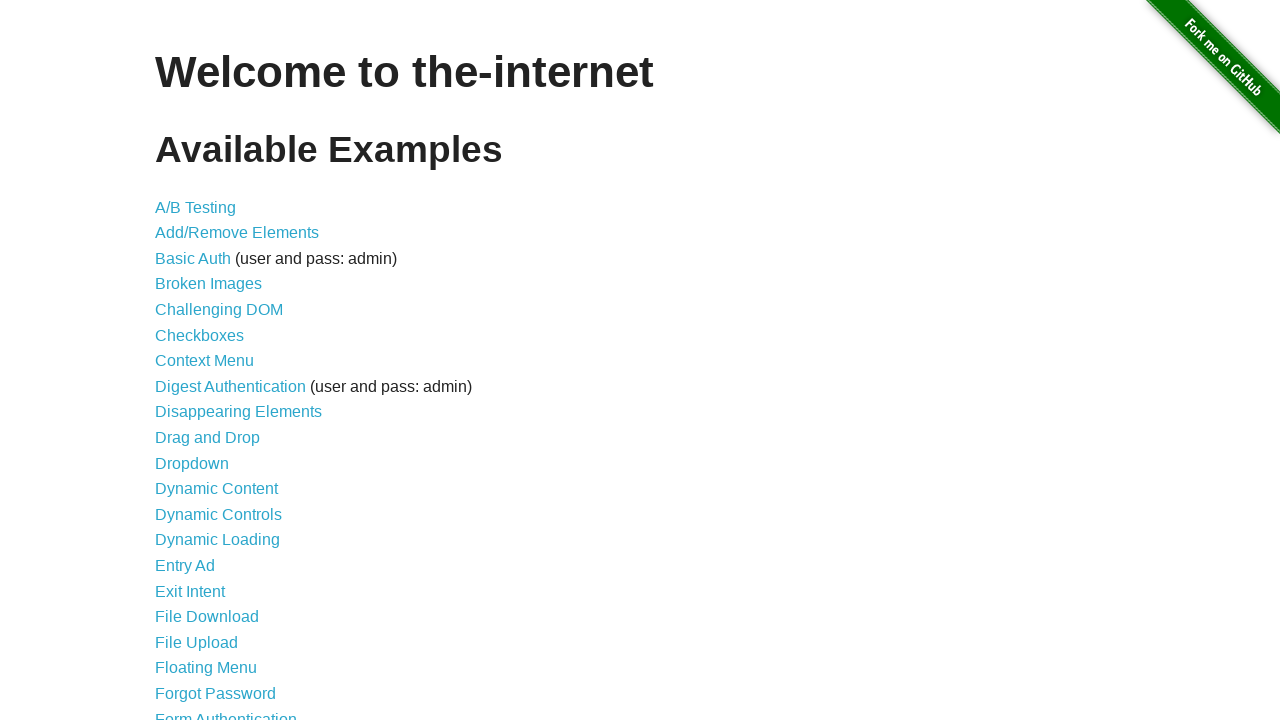

Clicked on Frames link at (182, 361) on text=Frames
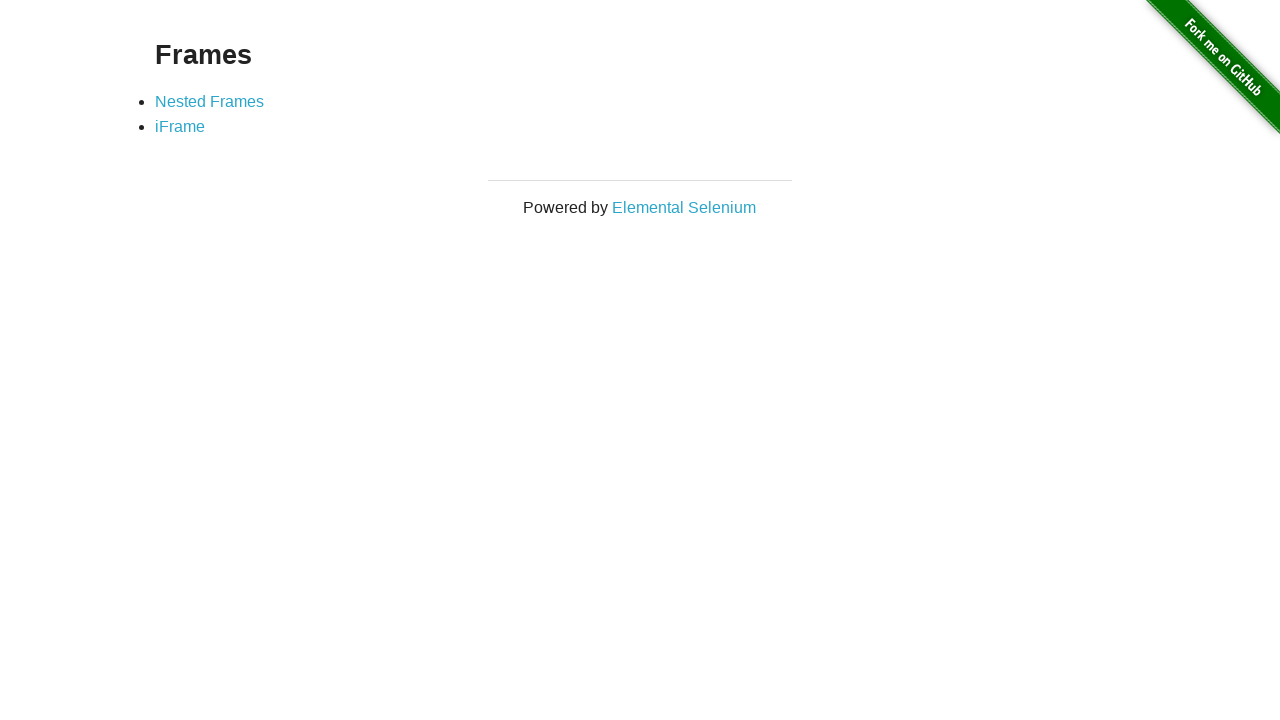

Navigated to frames page
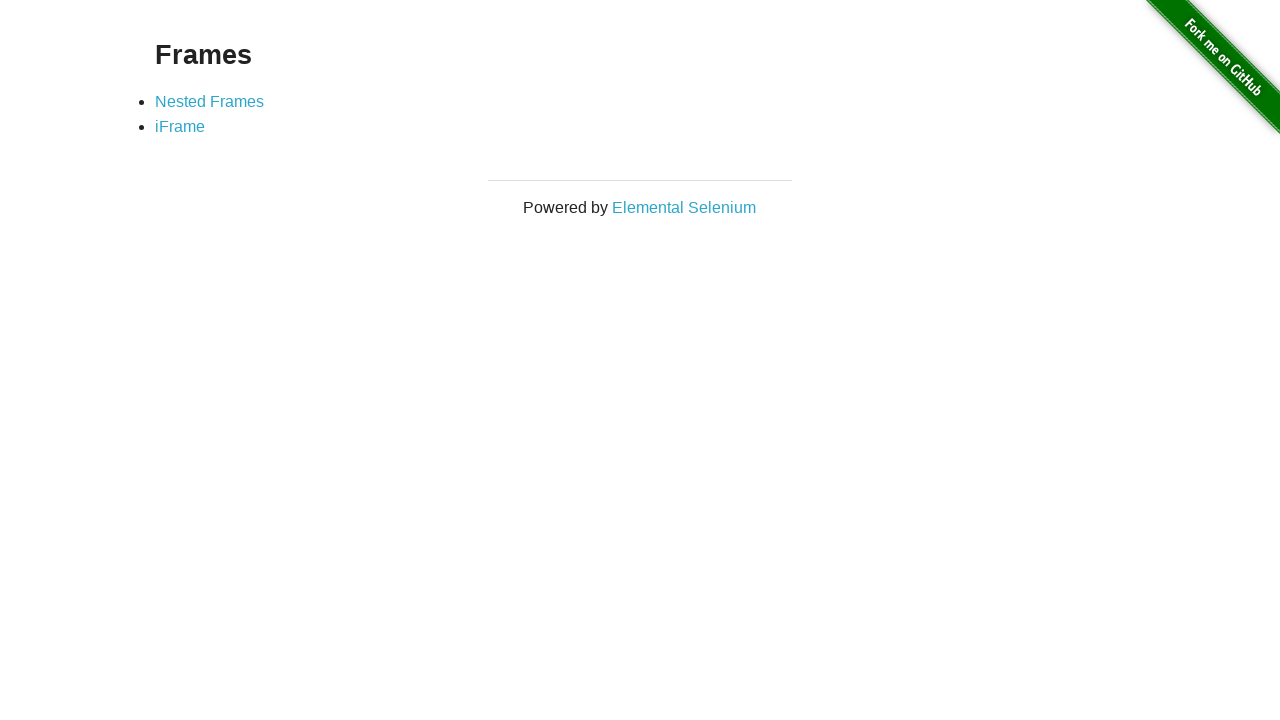

Clicked on Nested Frames link at (210, 101) on text=Nested Frames
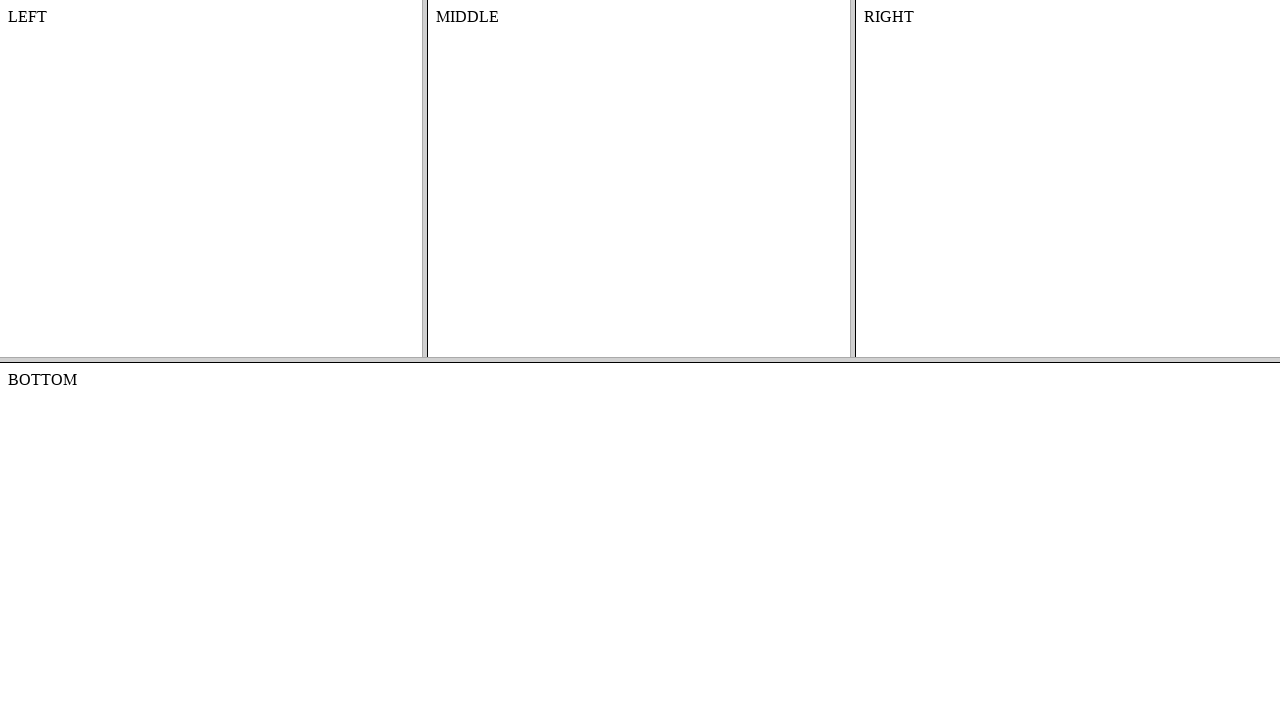

Navigated to nested frames page
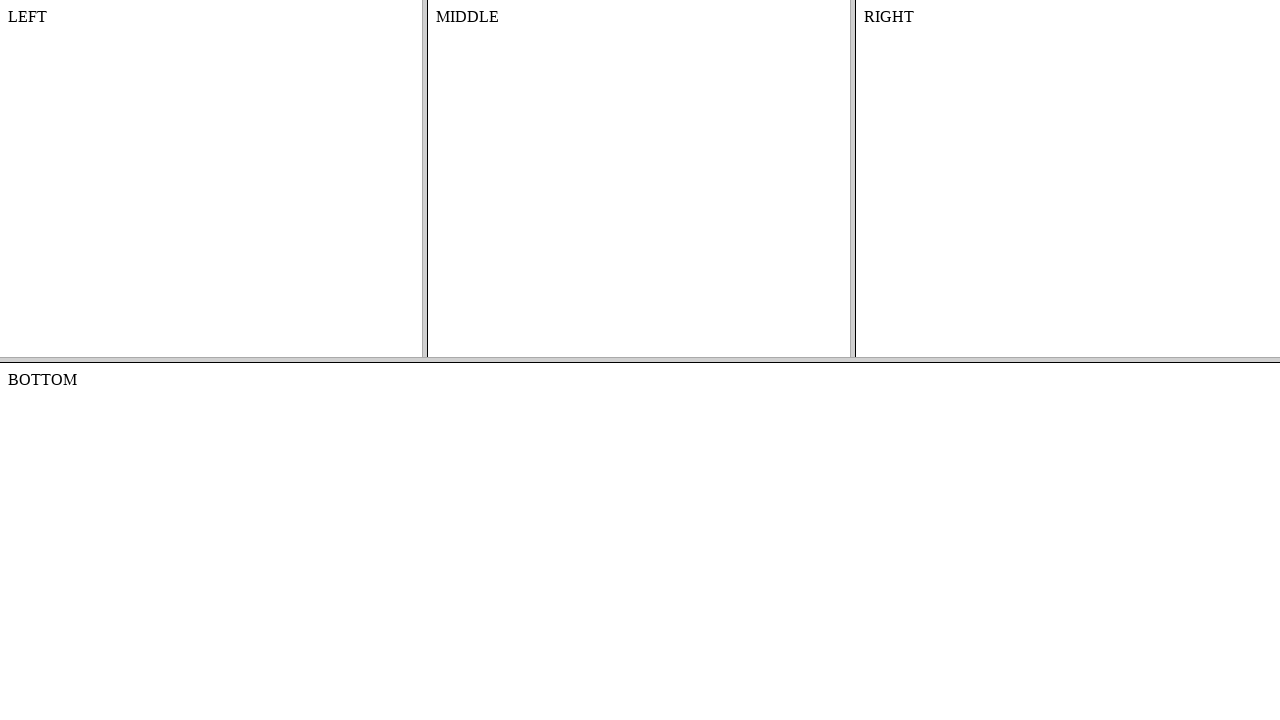

Located frame-middle element
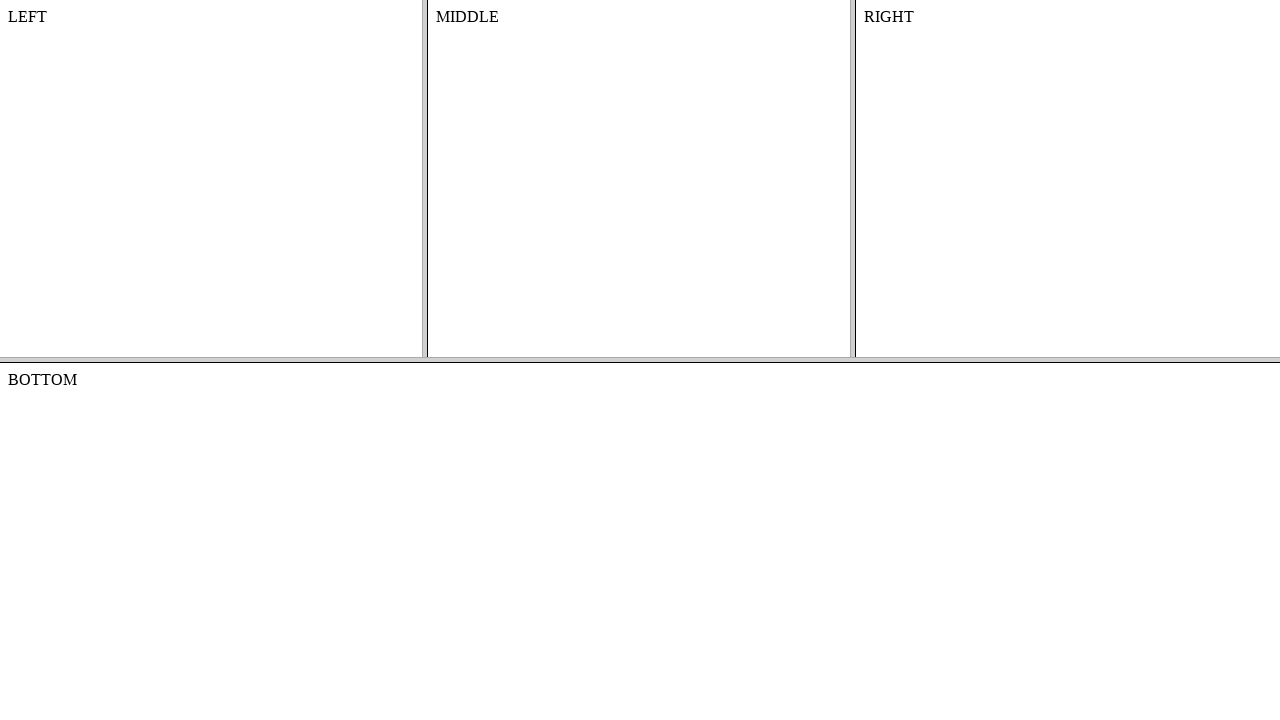

Retrieved text from middle frame: 'MIDDLE'
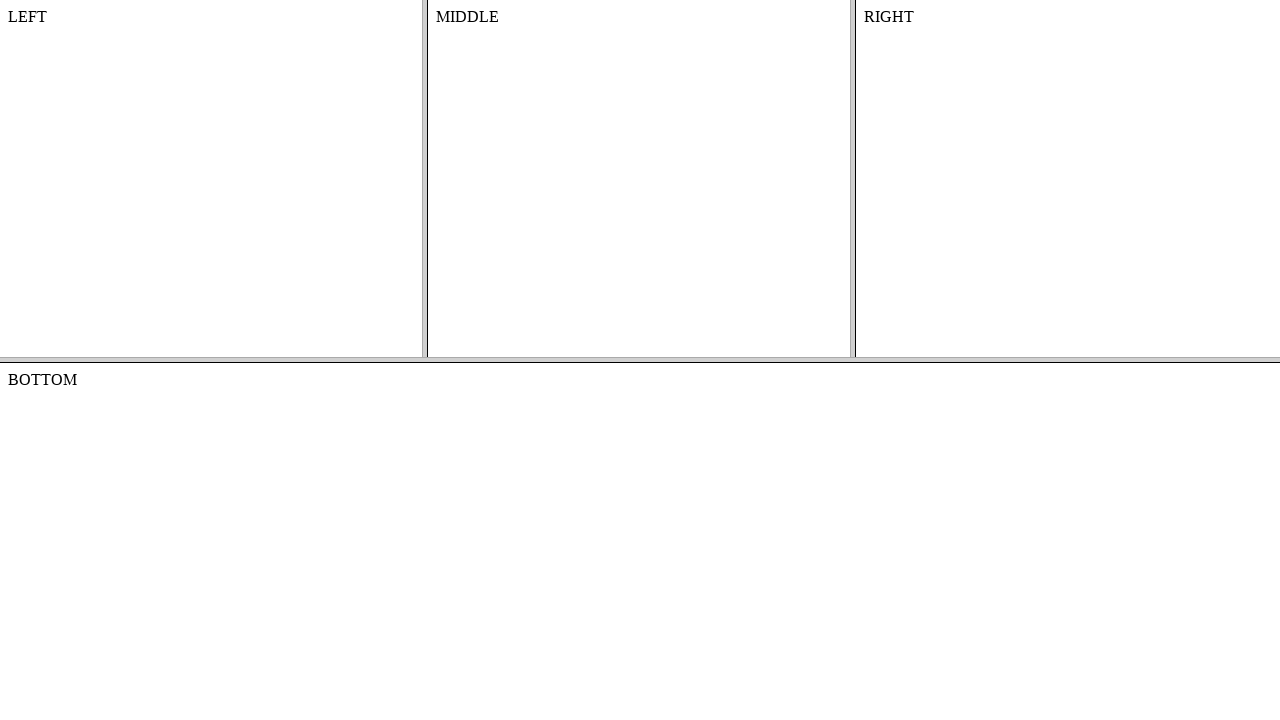

Verified middle frame contains 'MIDDLE' text
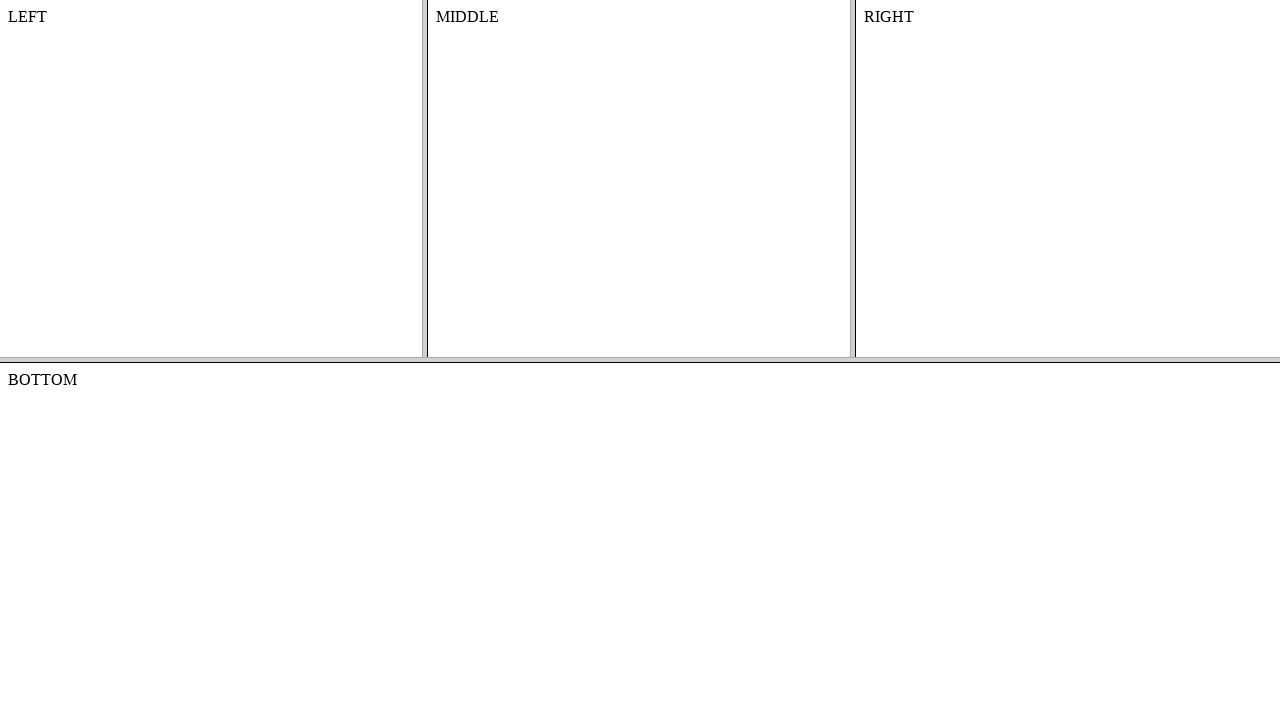

Located frame-left element
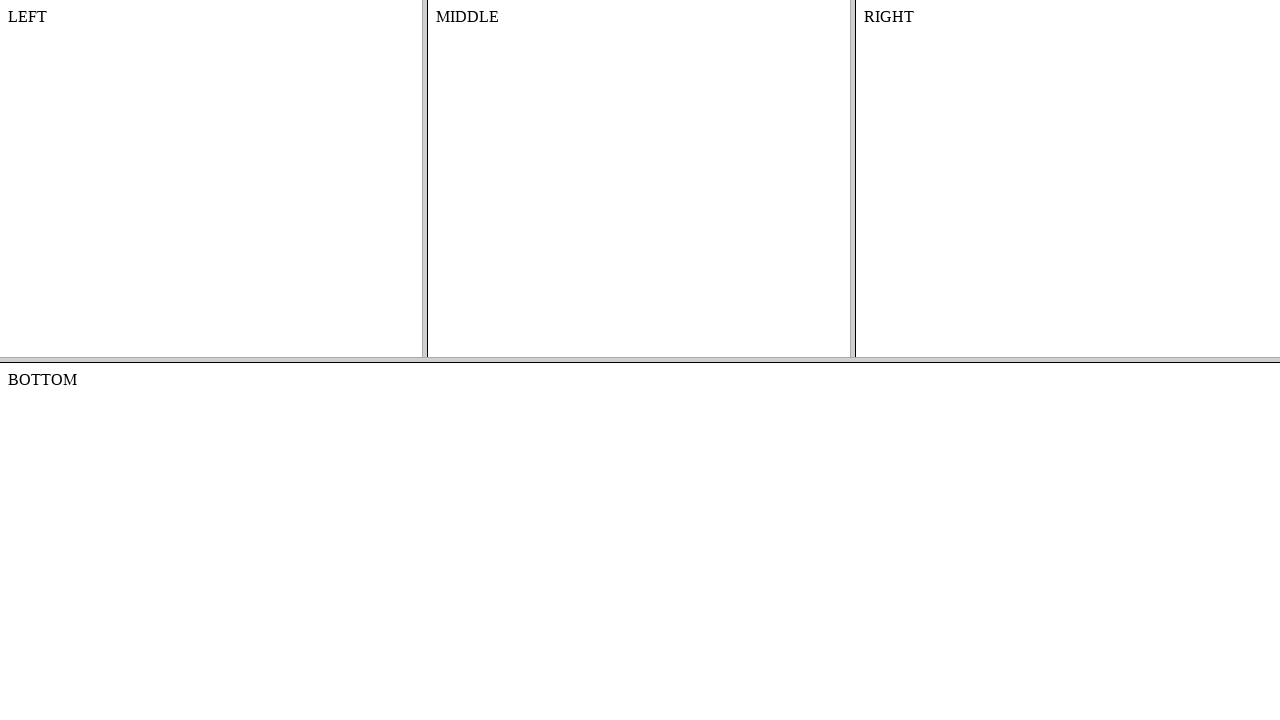

Retrieved text from left frame: 'LEFT'
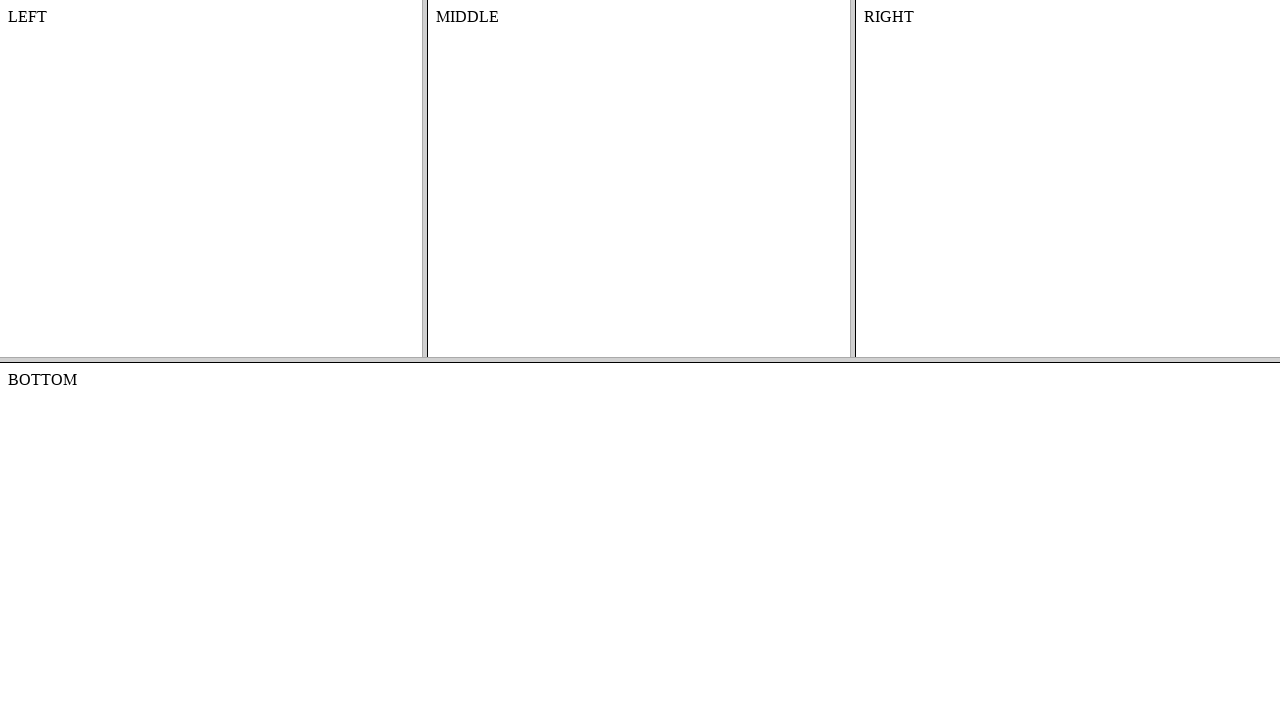

Verified left frame contains 'LEFT' text
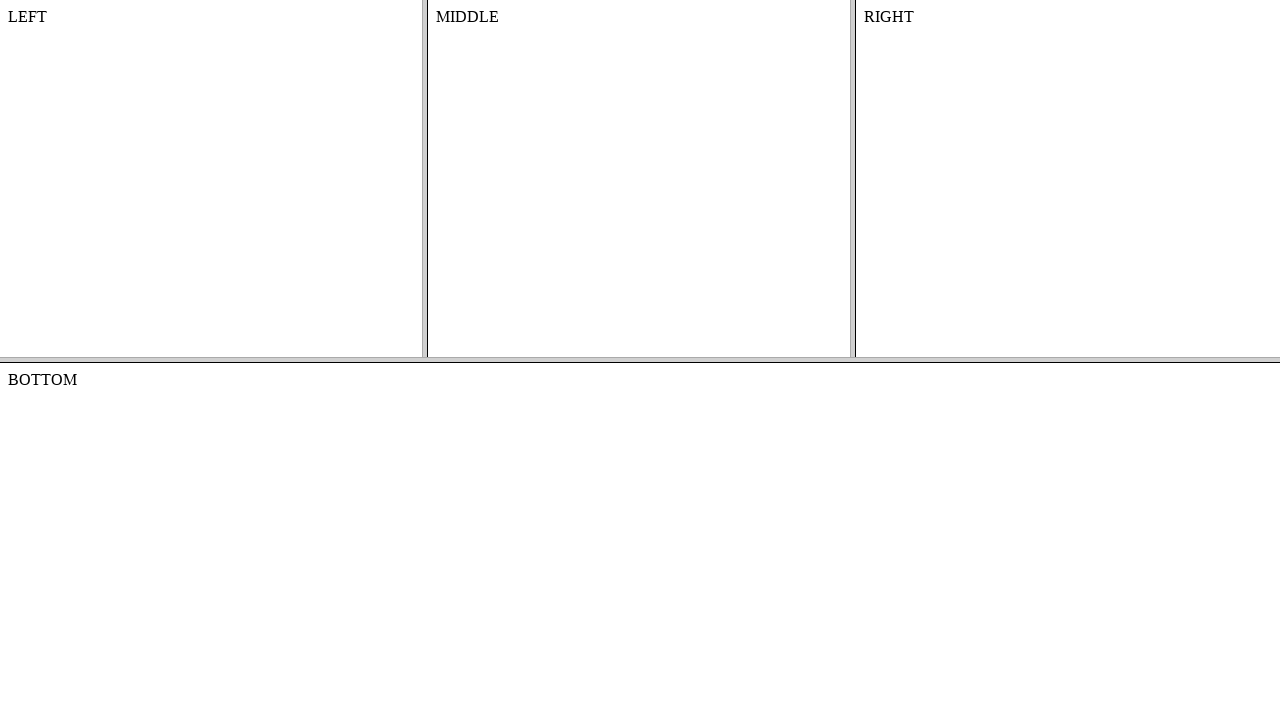

Navigated back to previous page
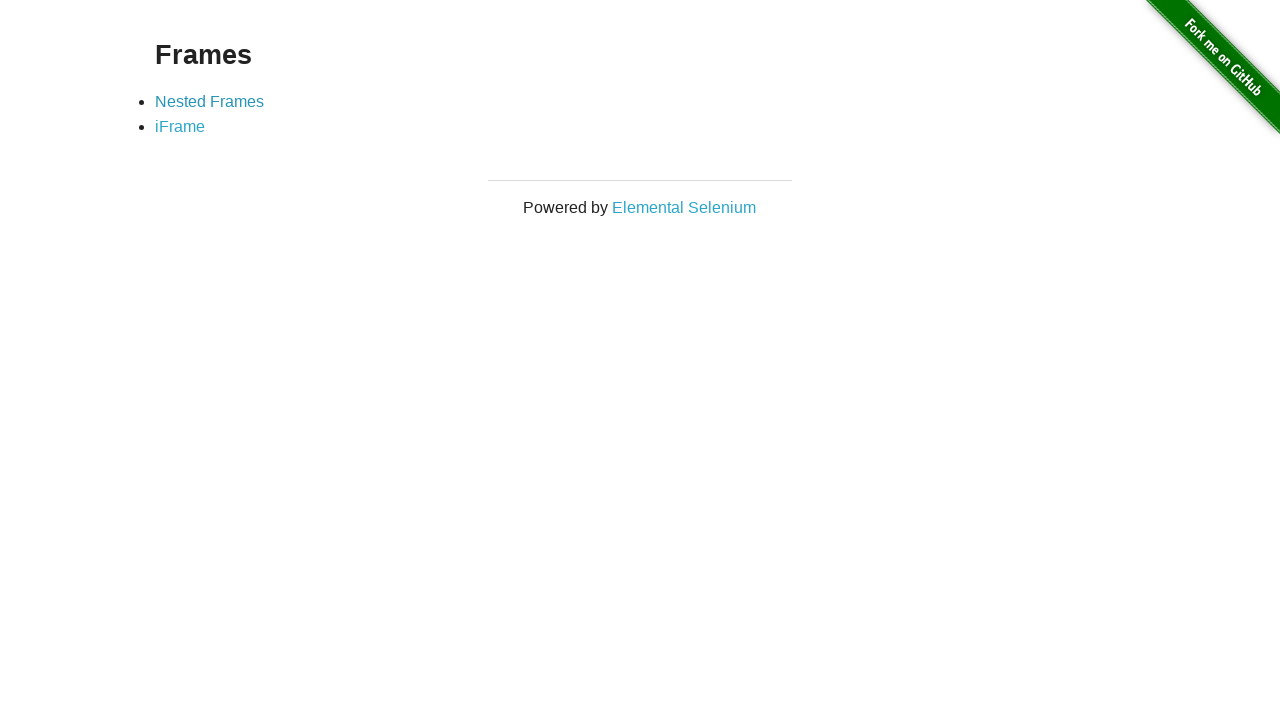

Confirmed navigation back to frames page
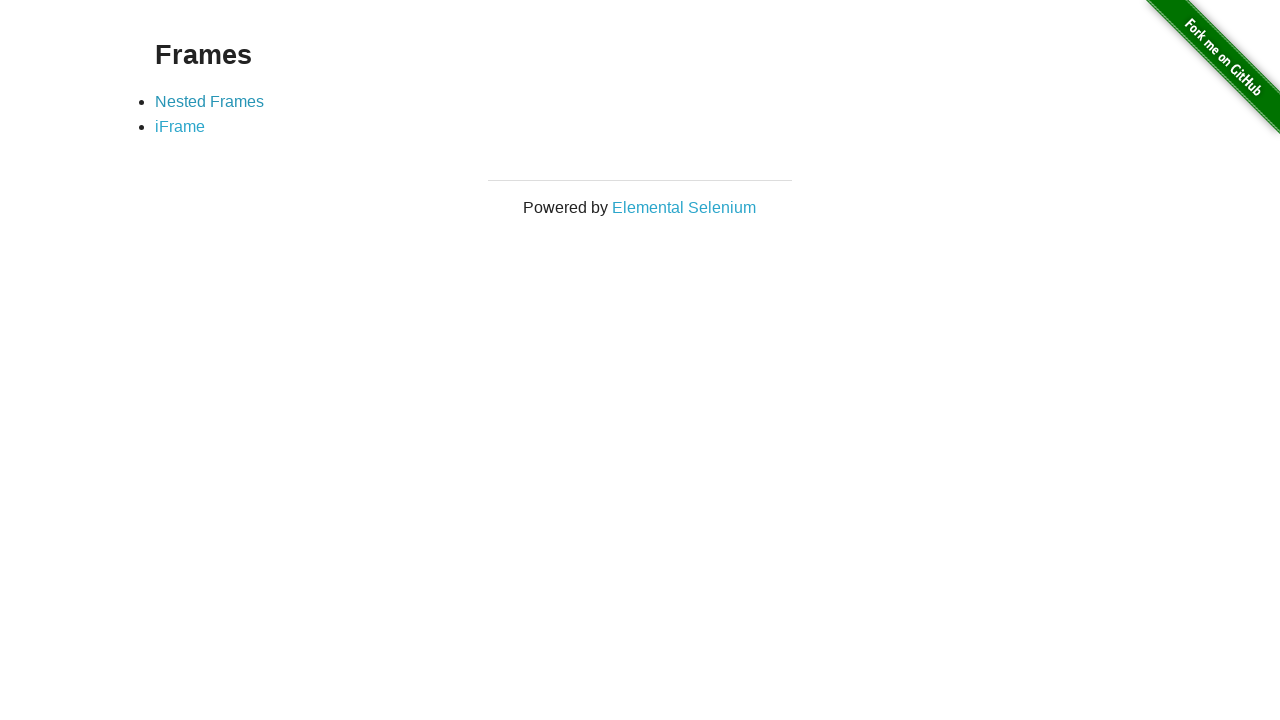

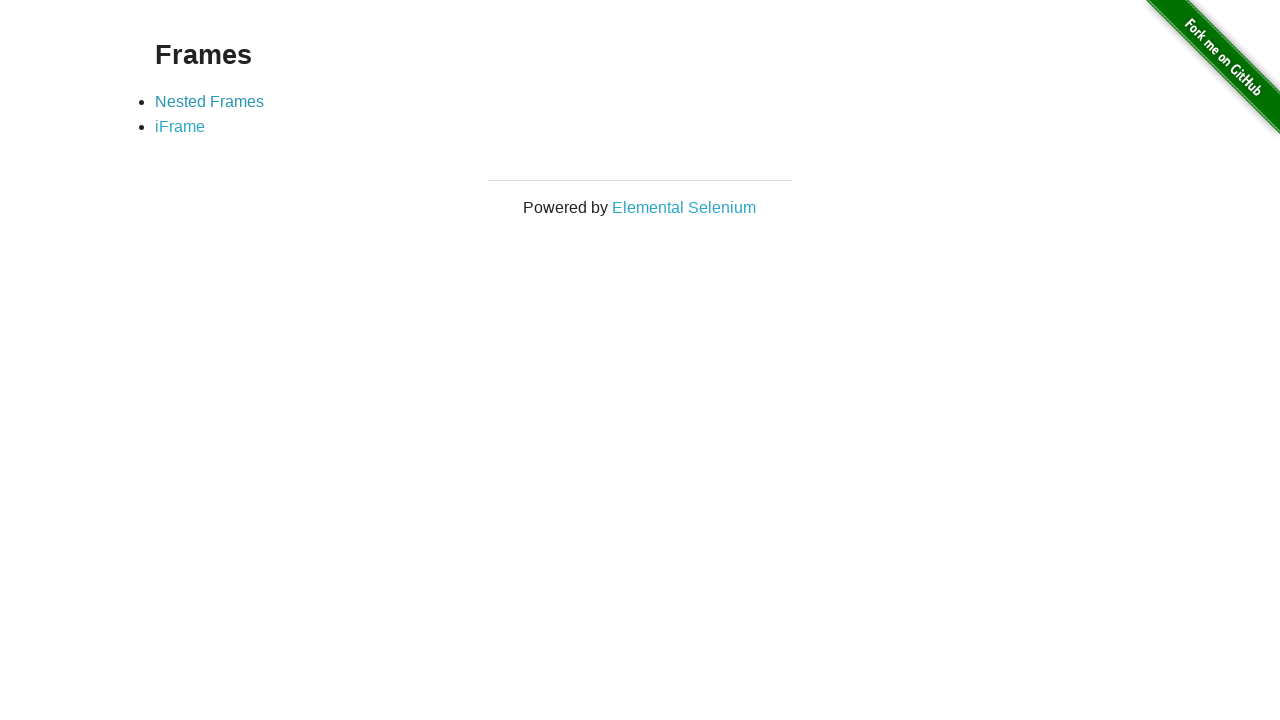